Tests the complete e-commerce checkout flow by adding a product to cart, filling checkout form with billing details, and completing the order with check payment method.

Starting URL: https://practice.automationtesting.in/

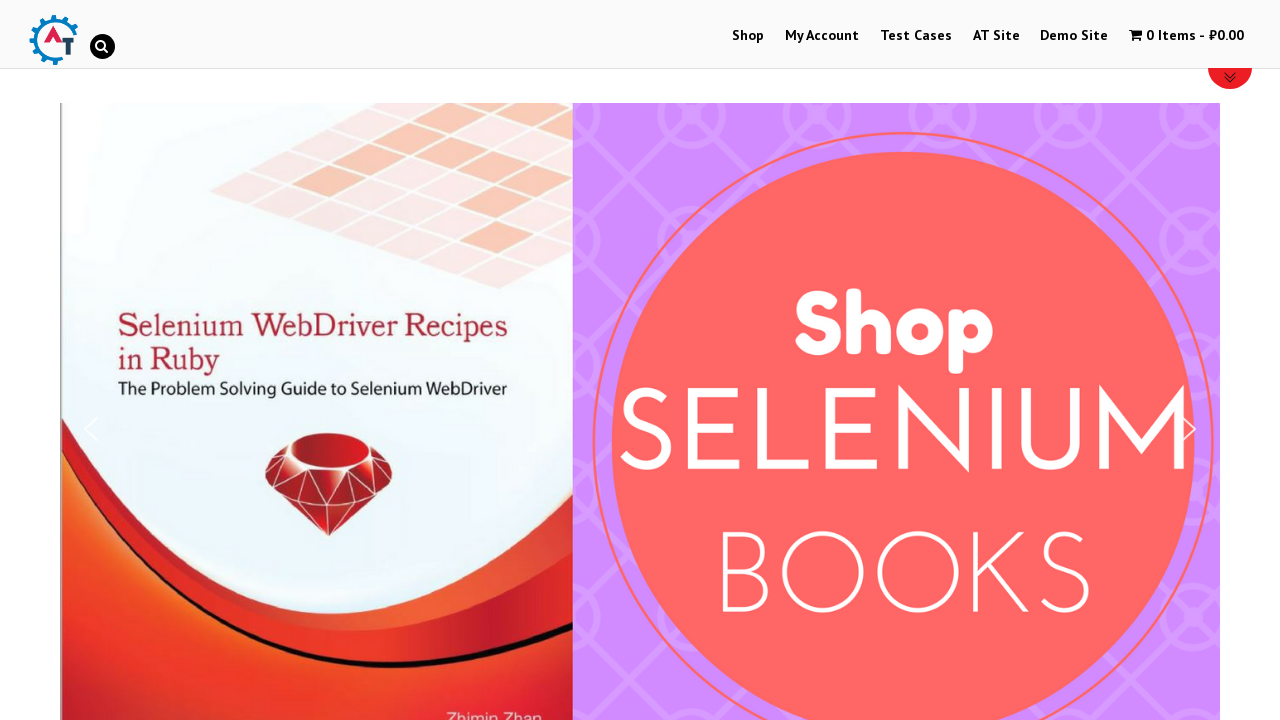

Clicked on shop menu item to navigate to shop page at (748, 36) on #menu-item-40
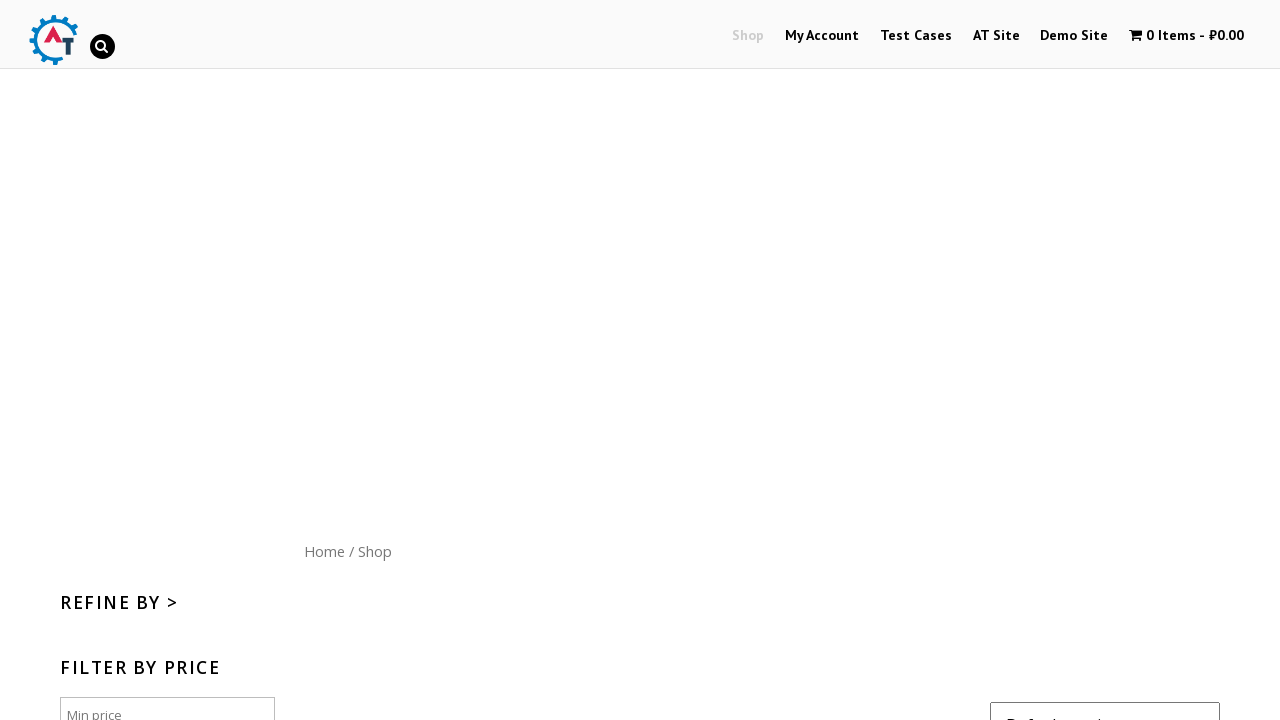

Scrolled down 450px to view products
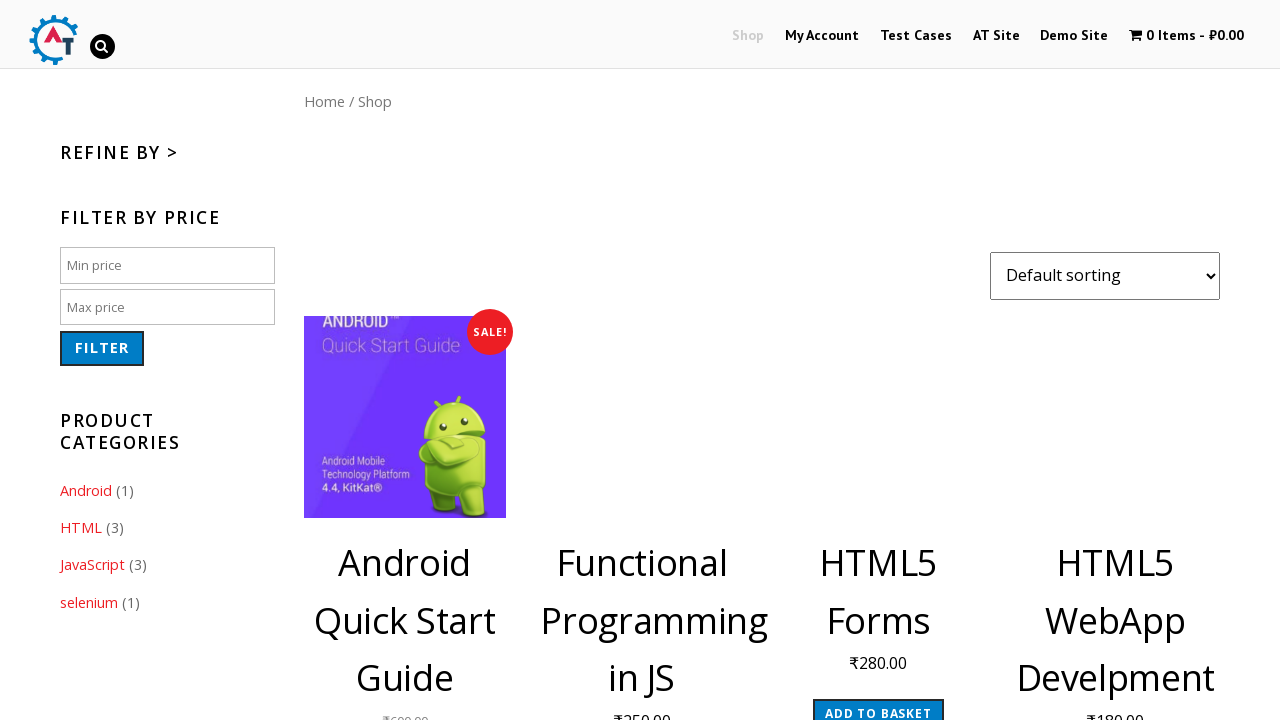

Clicked 'Add to Cart' button for HTML Web App Development book at (1115, 361) on .post-182 [data-product_id="182"]
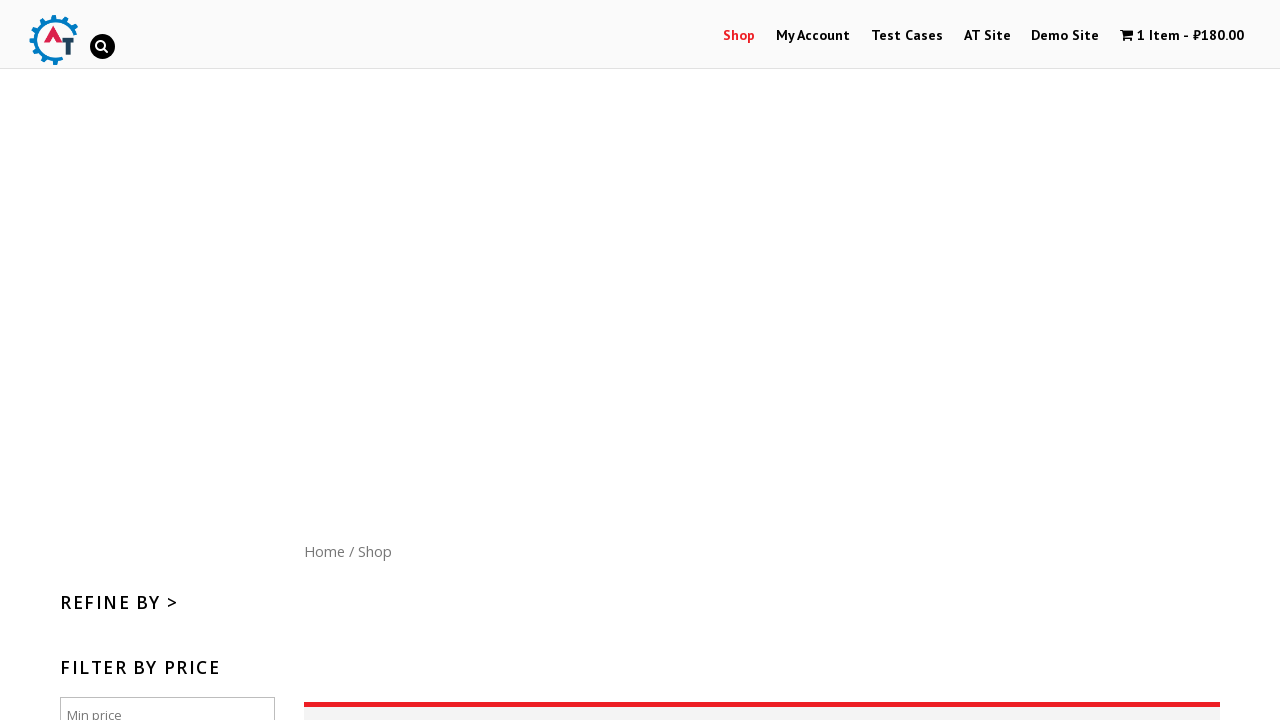

Clicked on shopping cart icon to view cart contents at (1182, 36) on #wpmenucartli [title='View your shopping cart']
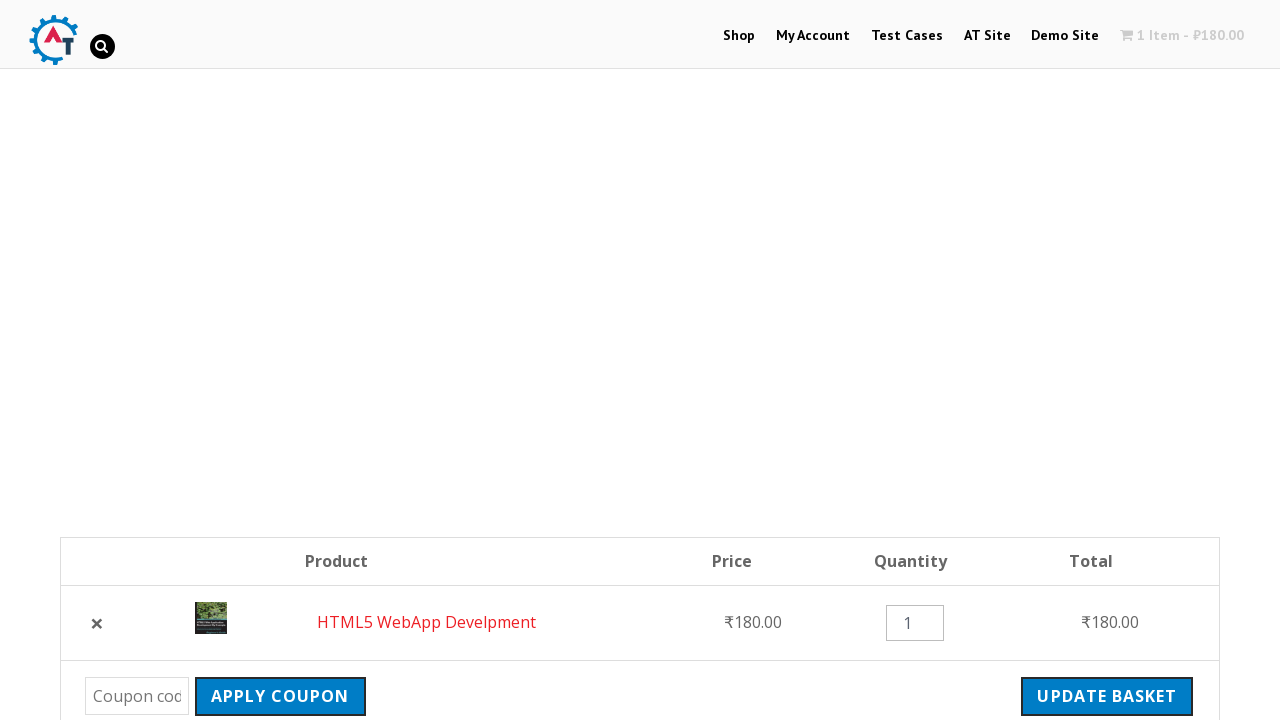

Clicked 'Proceed to Checkout' button at (1098, 360) on .cart_totals .wc-proceed-to-checkout > a
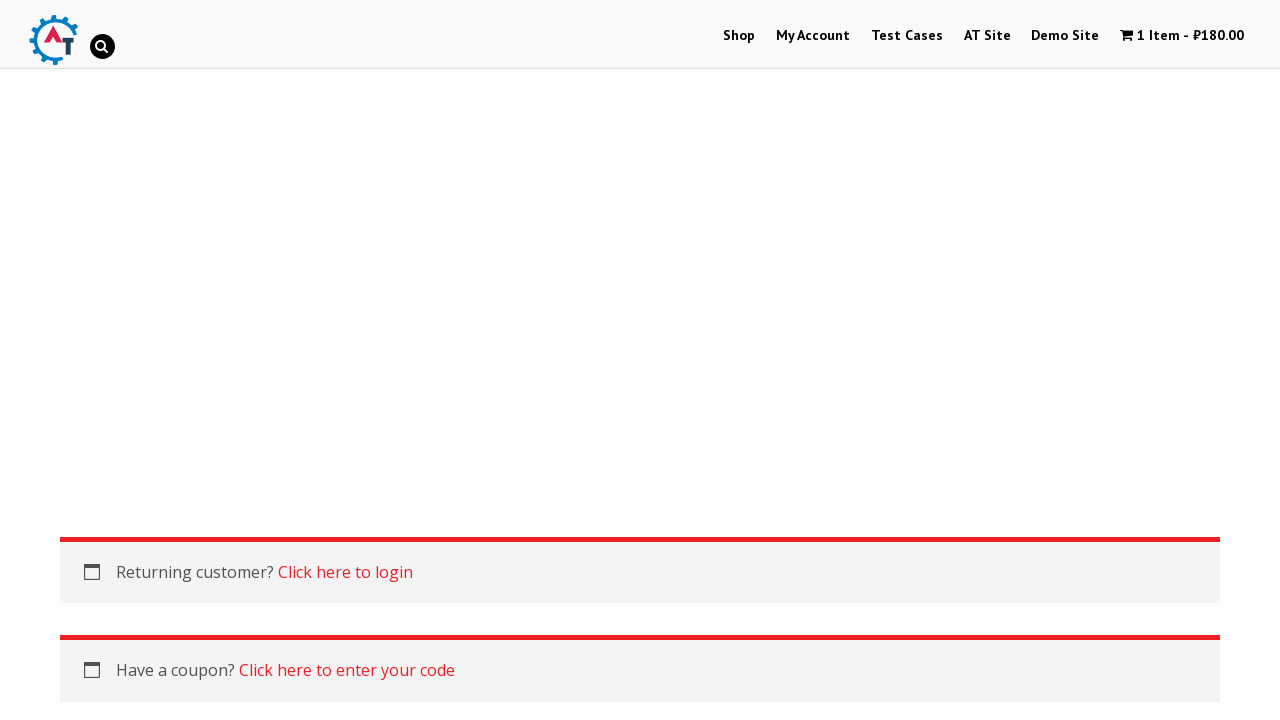

Filled billing first name with 'Anna' on #billing_first_name
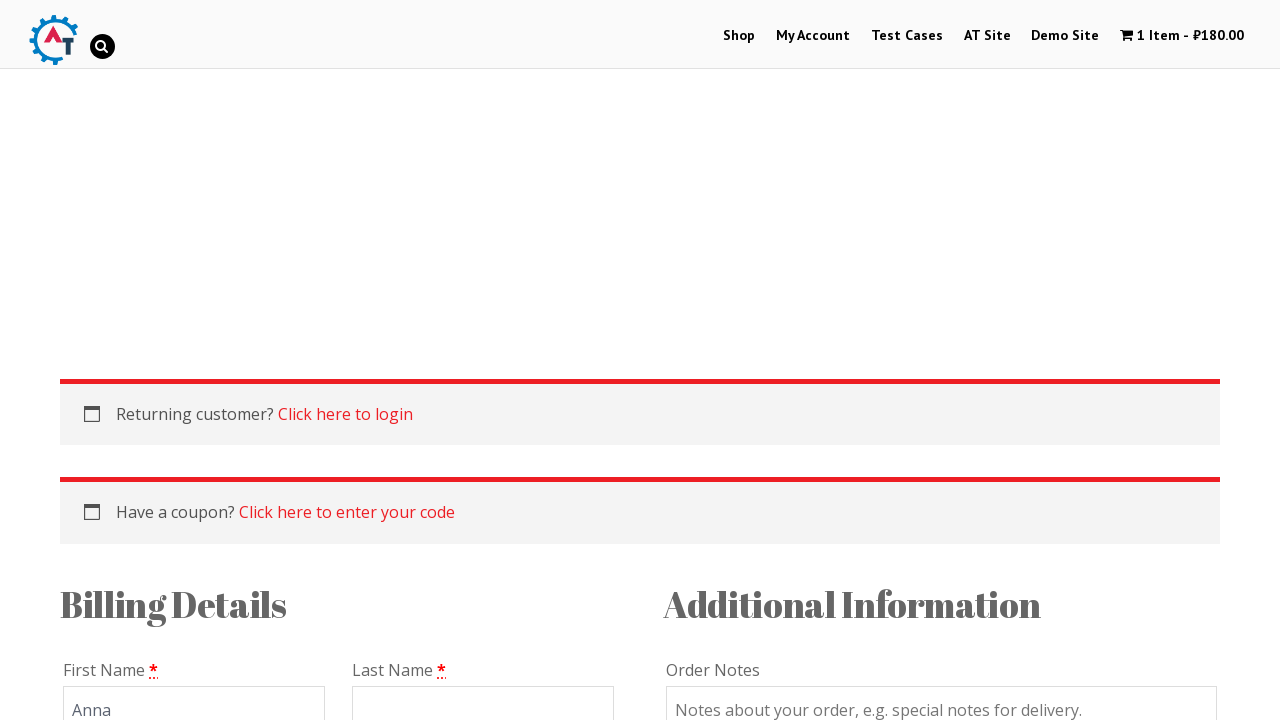

Filled billing last name with 'Tester' on #billing_last_name
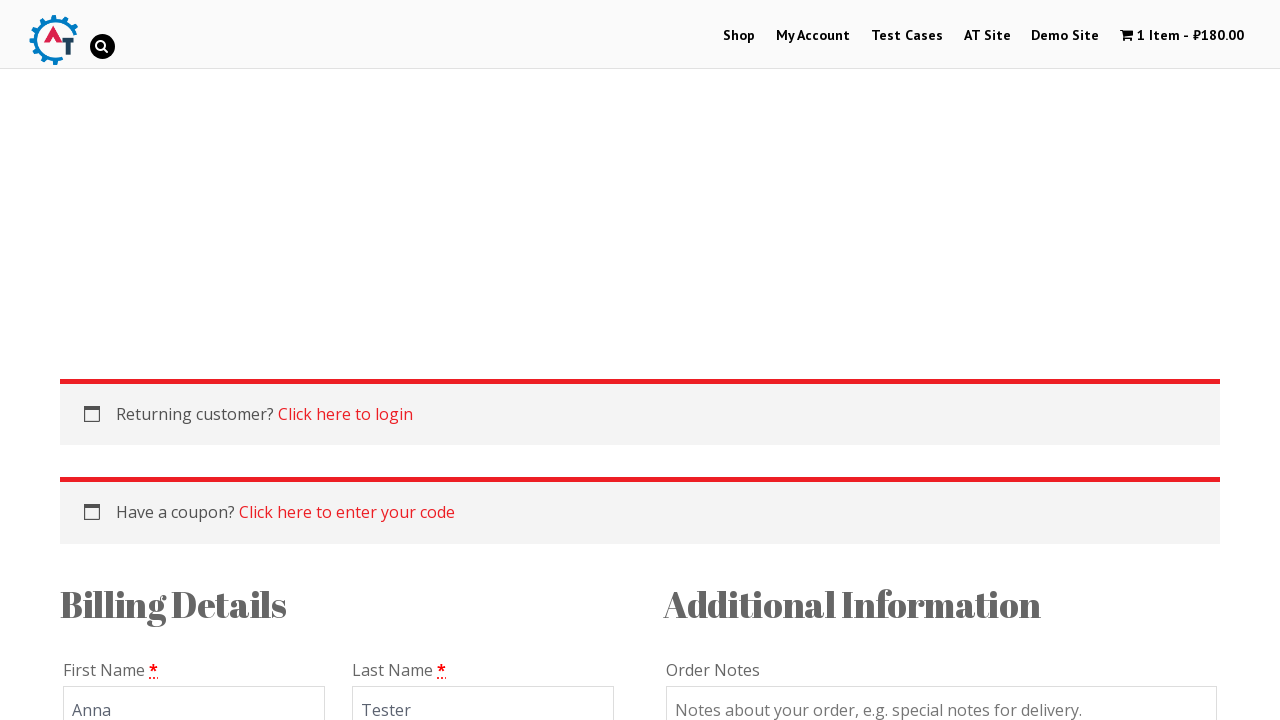

Filled billing email with 'annatester@gmail.com' on #billing_email
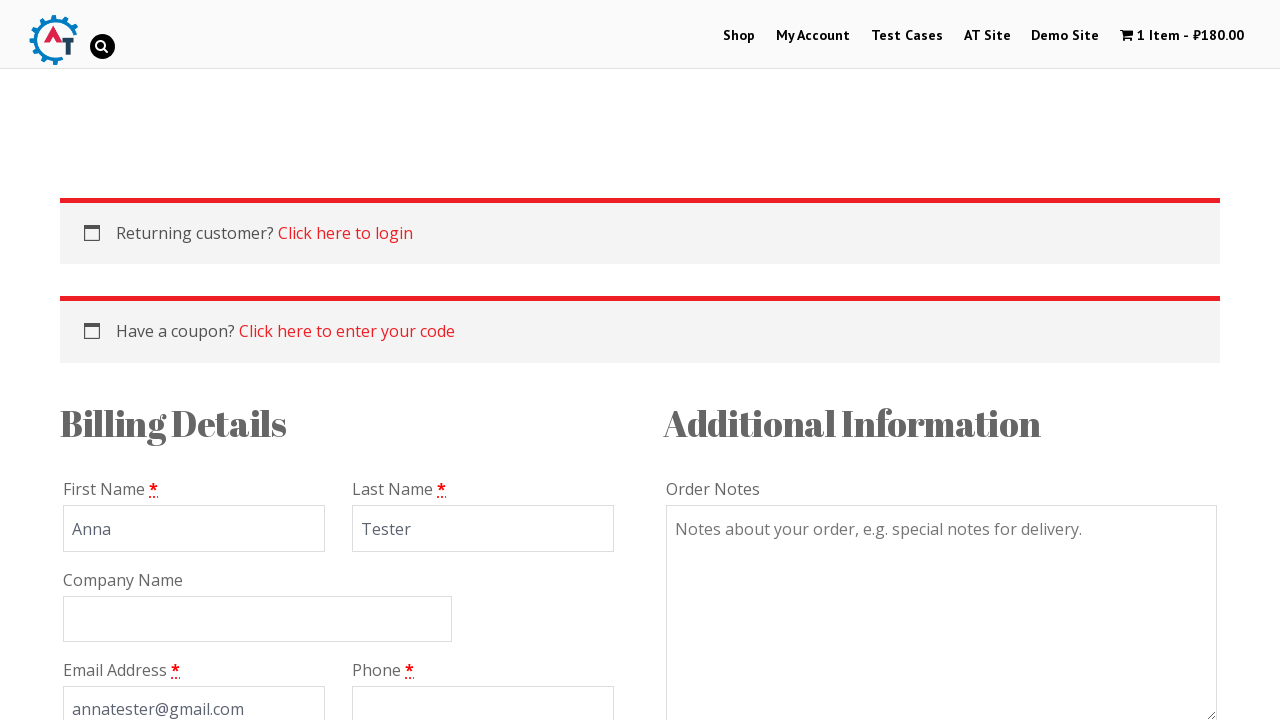

Filled billing phone number with '8787726374' on #billing_phone
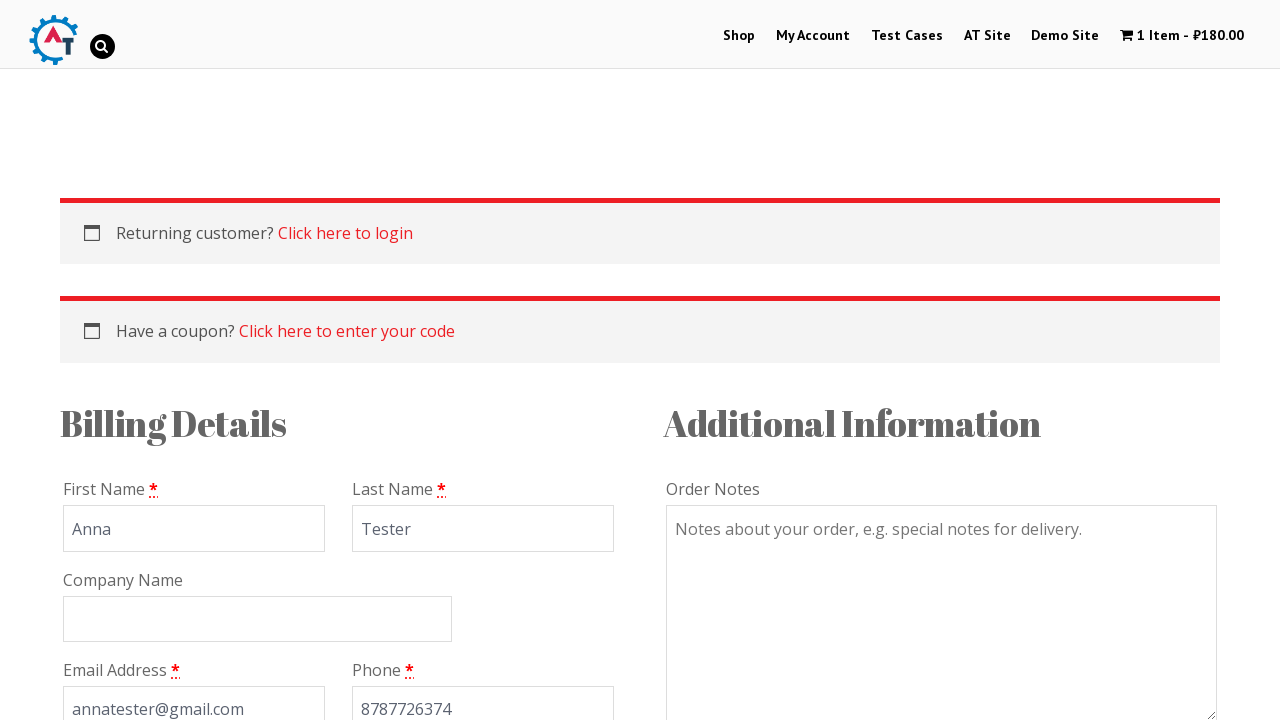

Scrolled down 250px to view more billing fields
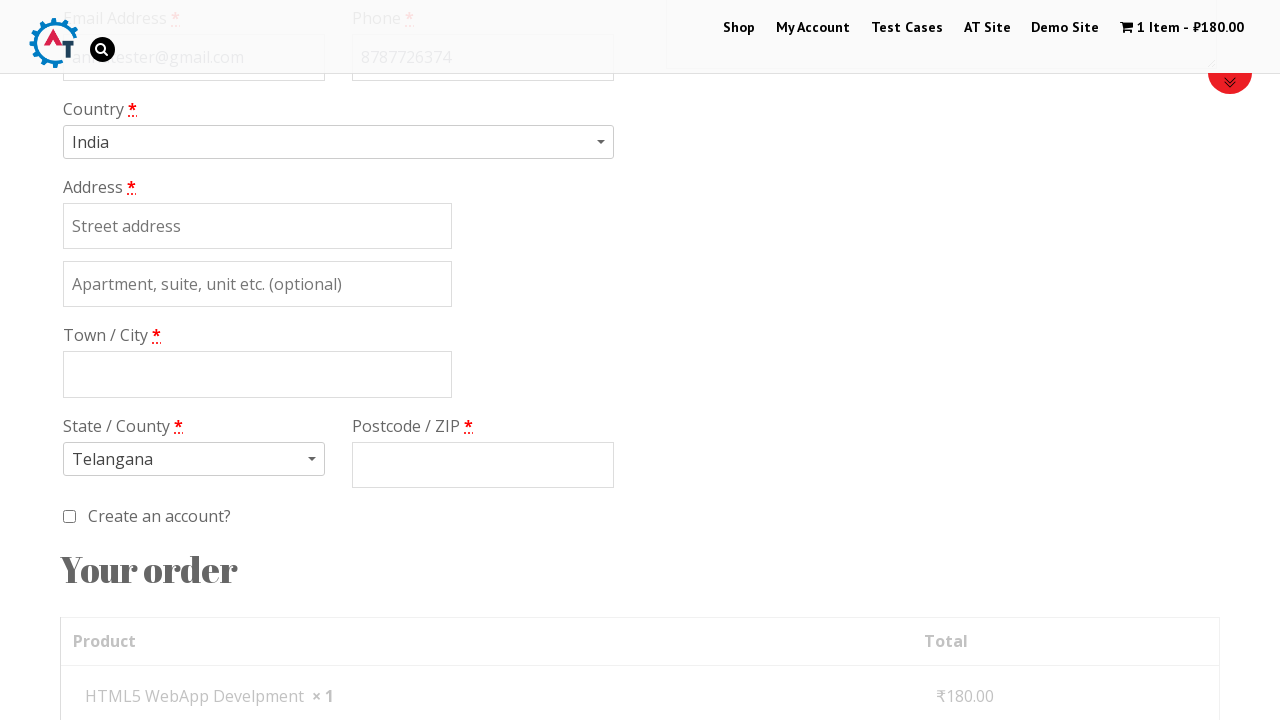

Clicked on country dropdown to select billing country at (338, 142) on #s2id_billing_country
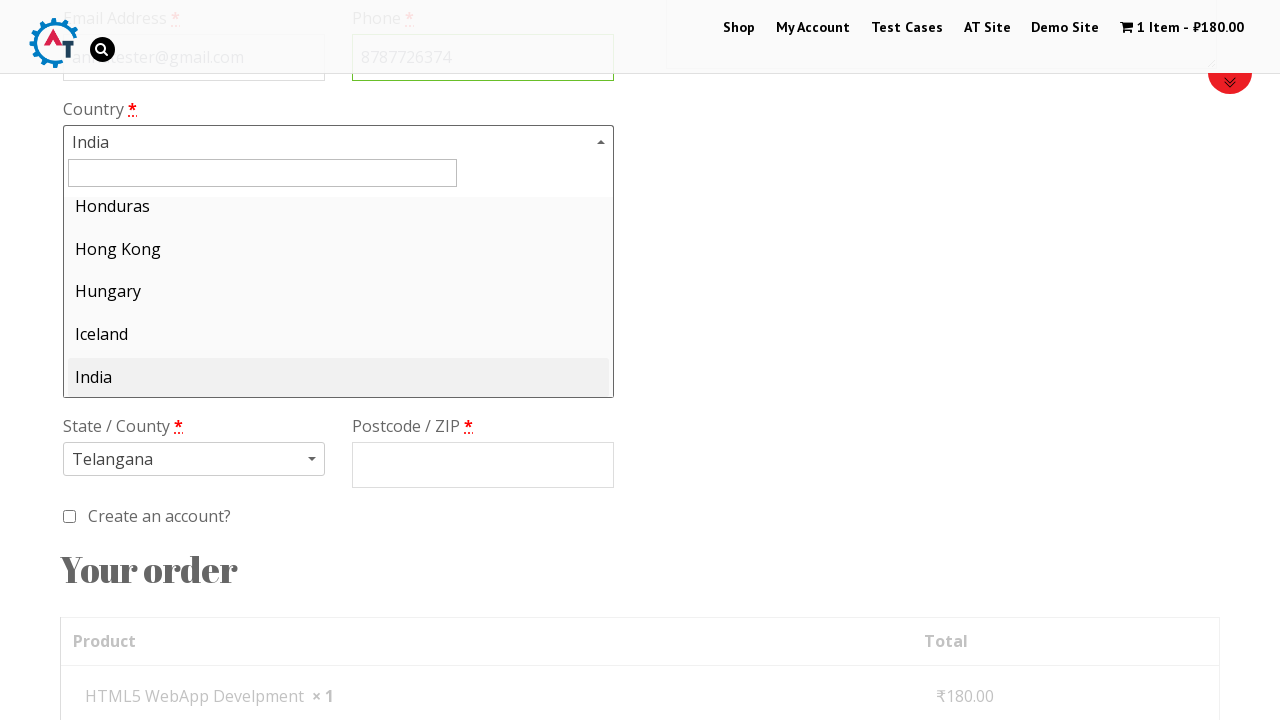

Typed 'Iceland' in country search field on #s2id_autogen1_search
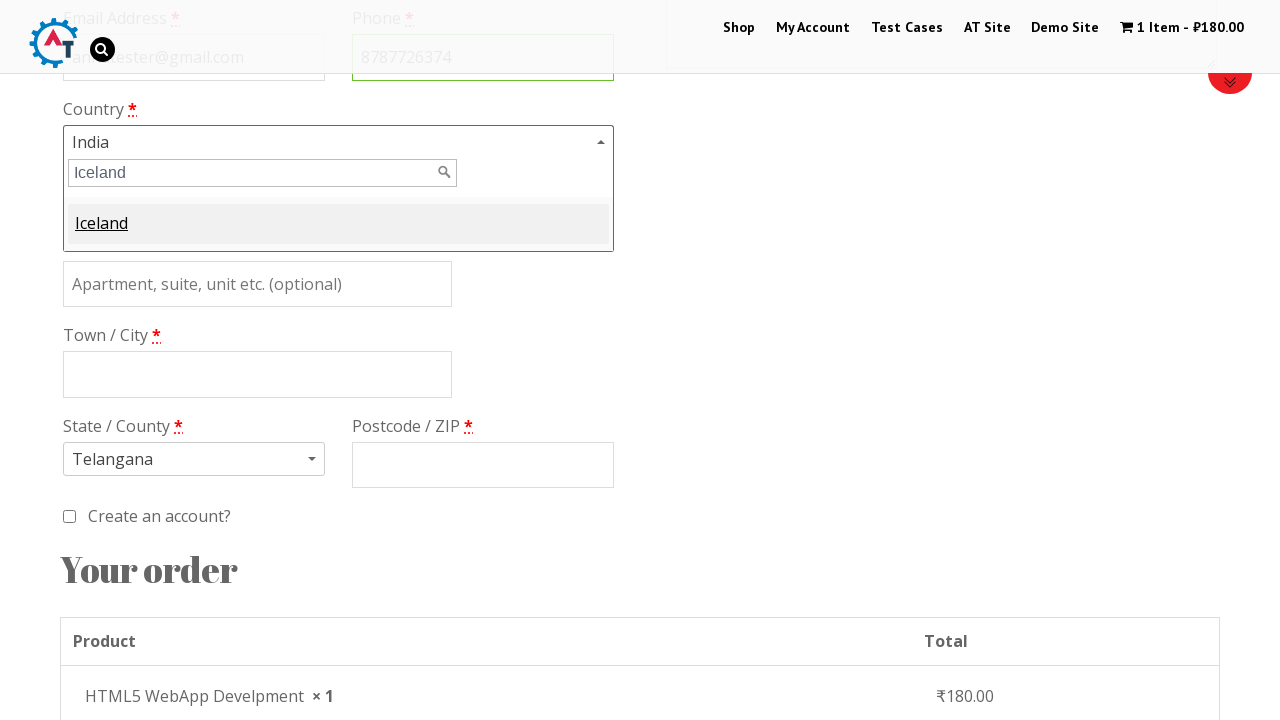

Selected 'Iceland' from country dropdown options at (102, 229) on xpath=//span[text()='Iceland']
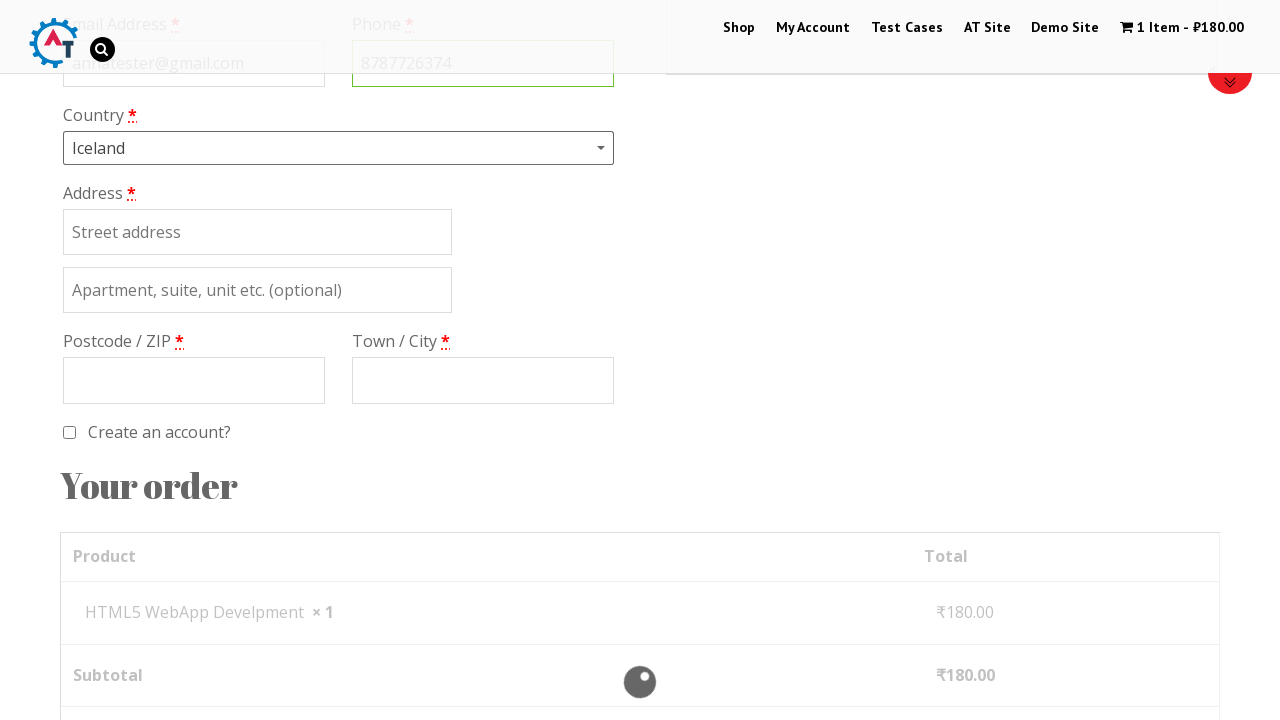

Filled billing address with 'Novaya street' on #billing_address_1
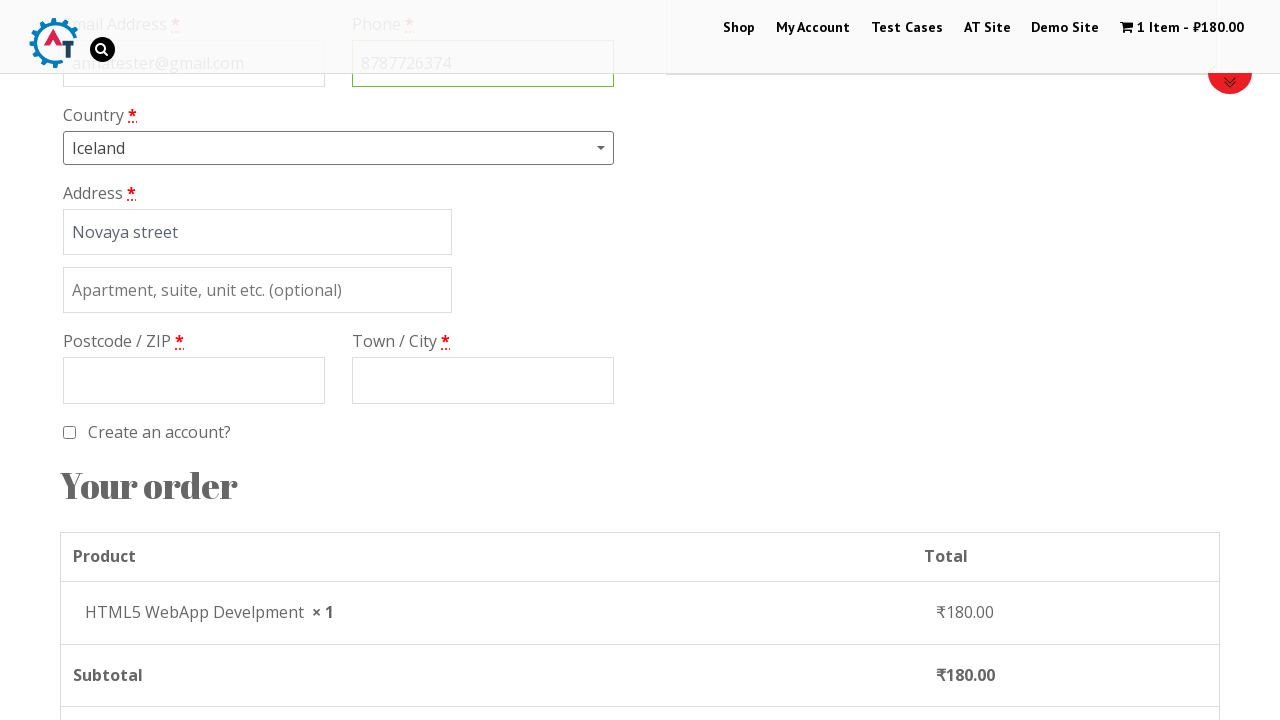

Filled billing postcode with '91214' on #billing_postcode
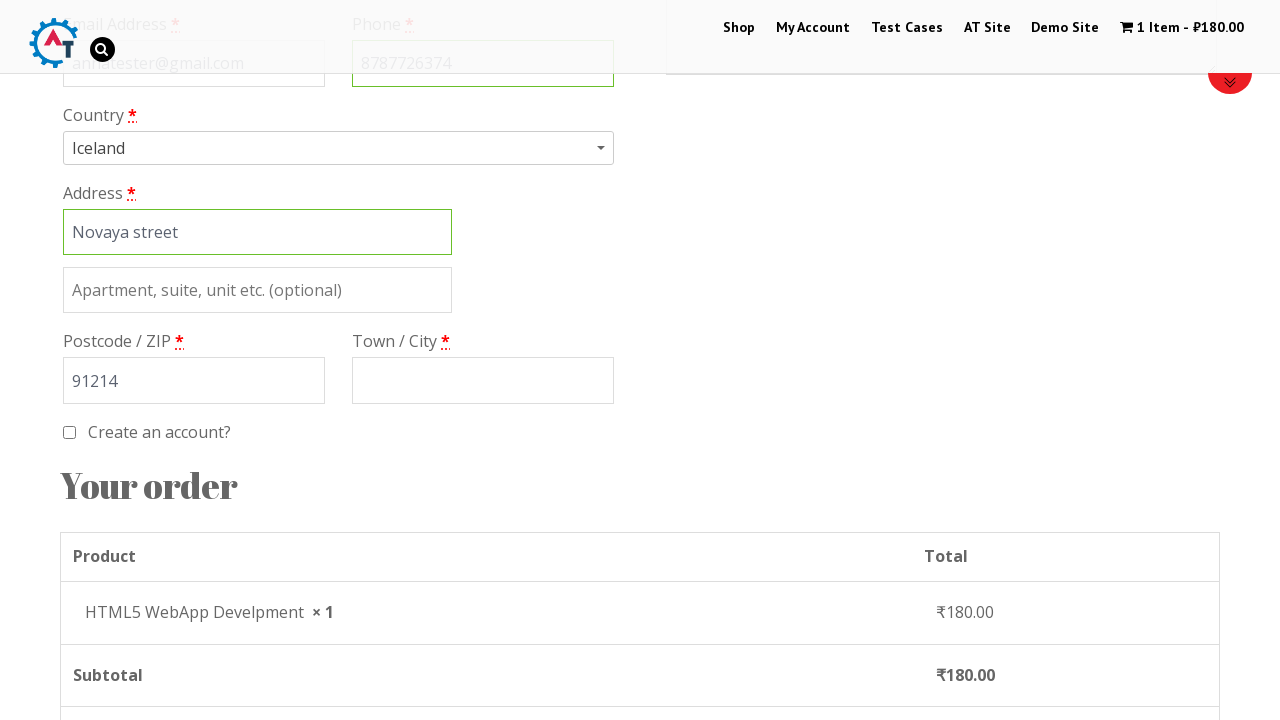

Filled billing city with 'Towm' on #billing_city
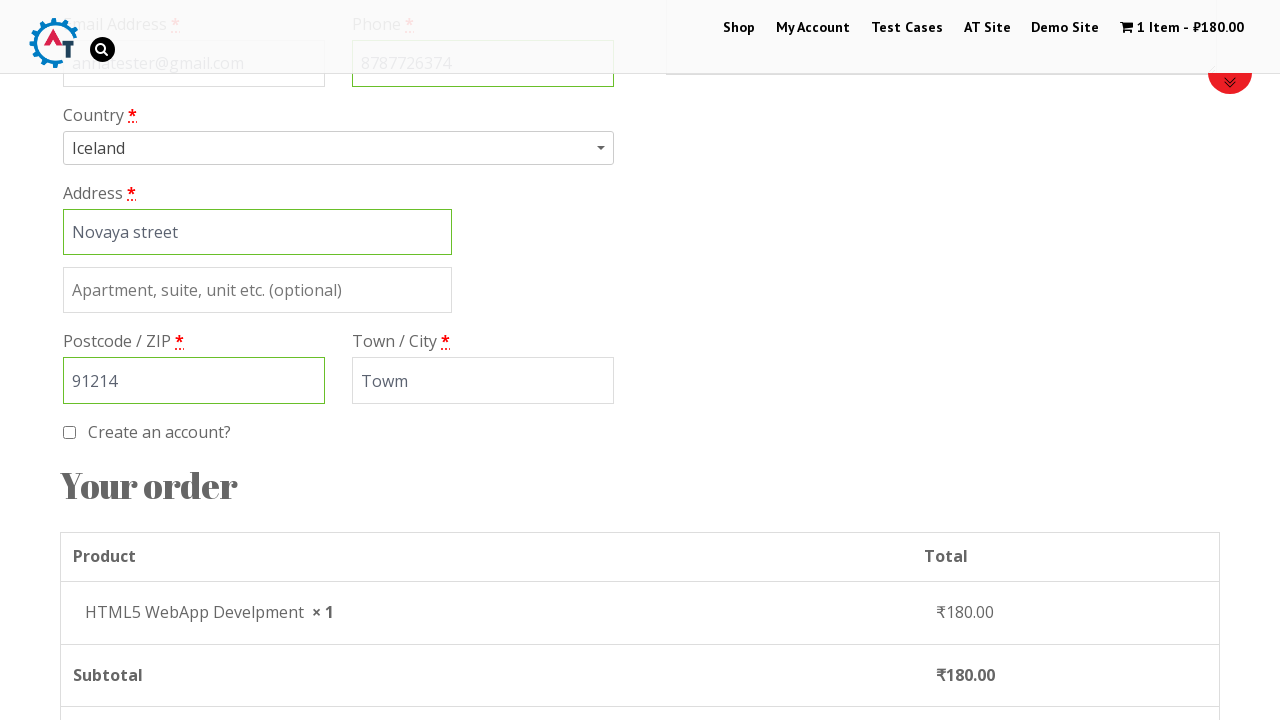

Scrolled down 600px towards payment section
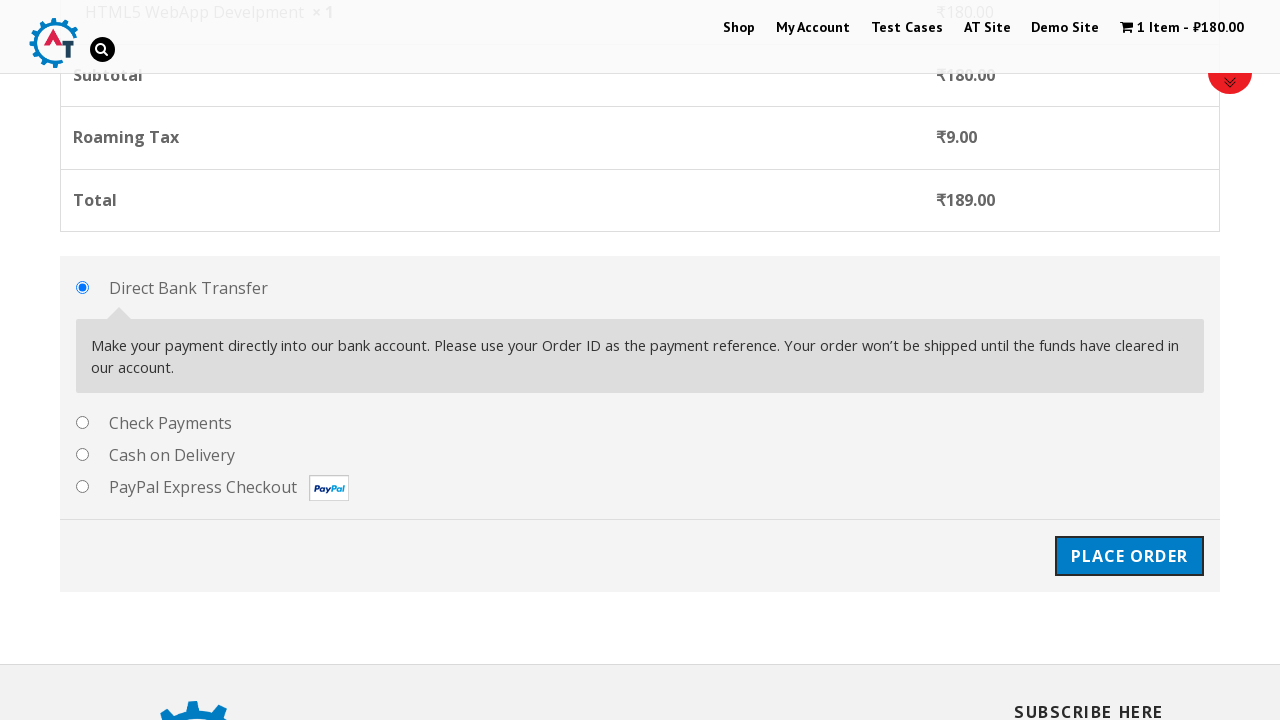

Waited 1 second for page elements to load
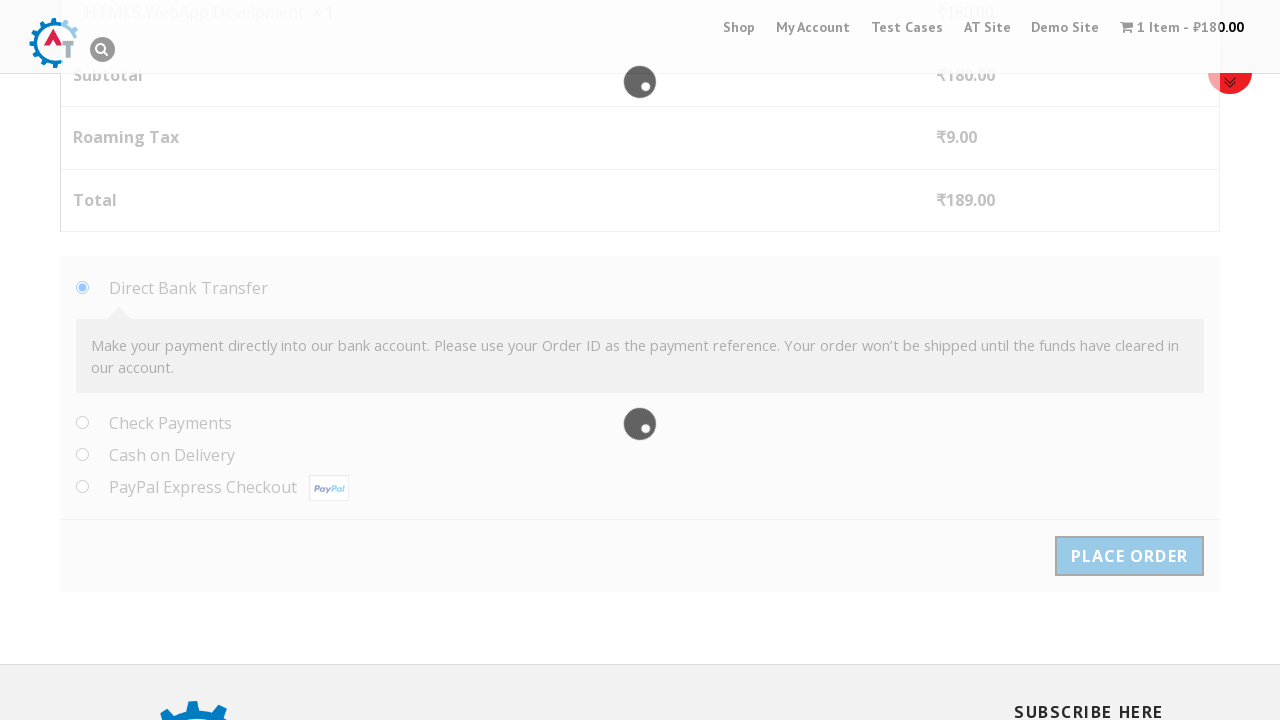

Scrolled down additional 600px to fully view payment options
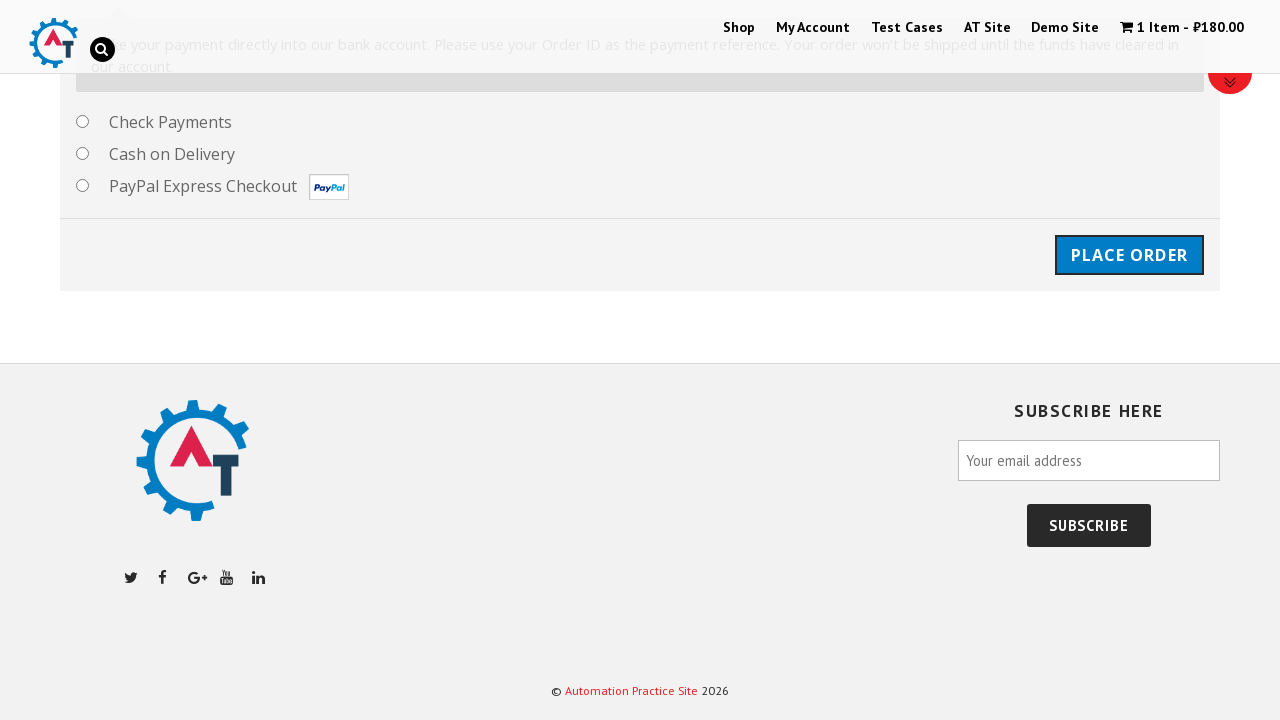

Selected 'Check Payments' as payment method at (82, 122) on #payment [value="cheque"]
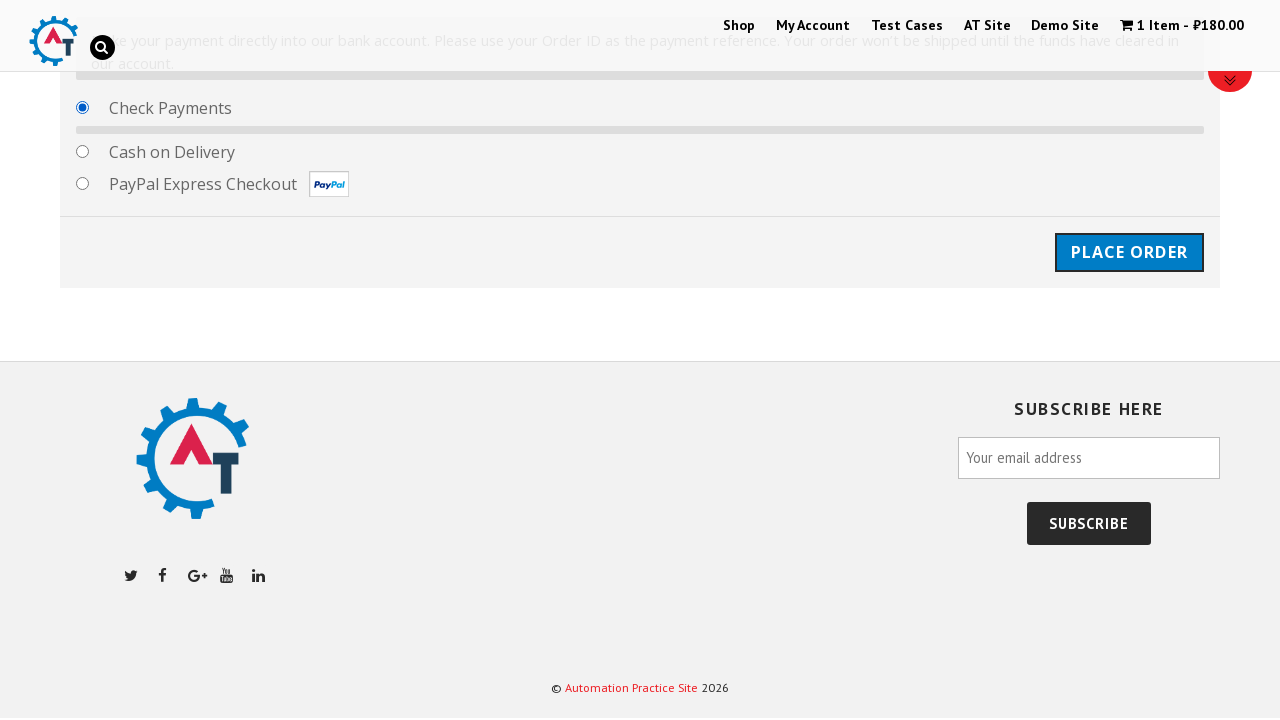

Clicked 'Place order' button to submit the order at (1129, 255) on #payment [value="Place order"]
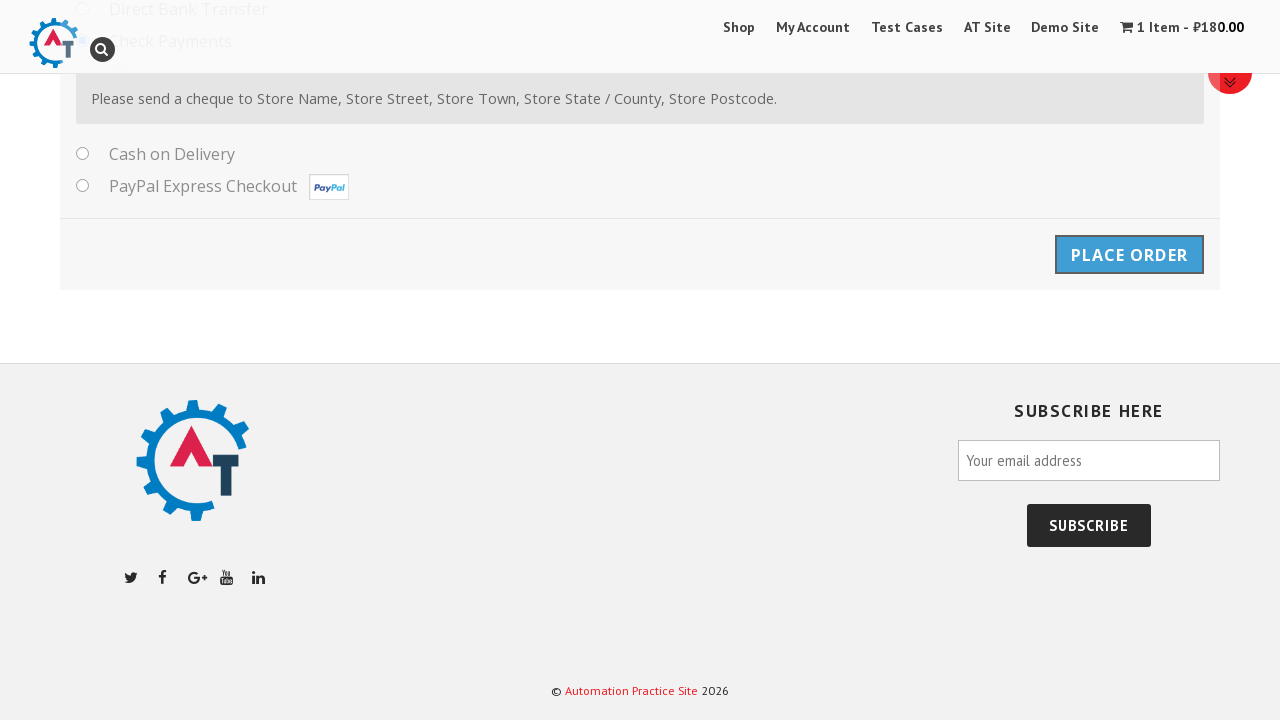

Order confirmation page loaded with 'Thank you. Your order has been received.' message
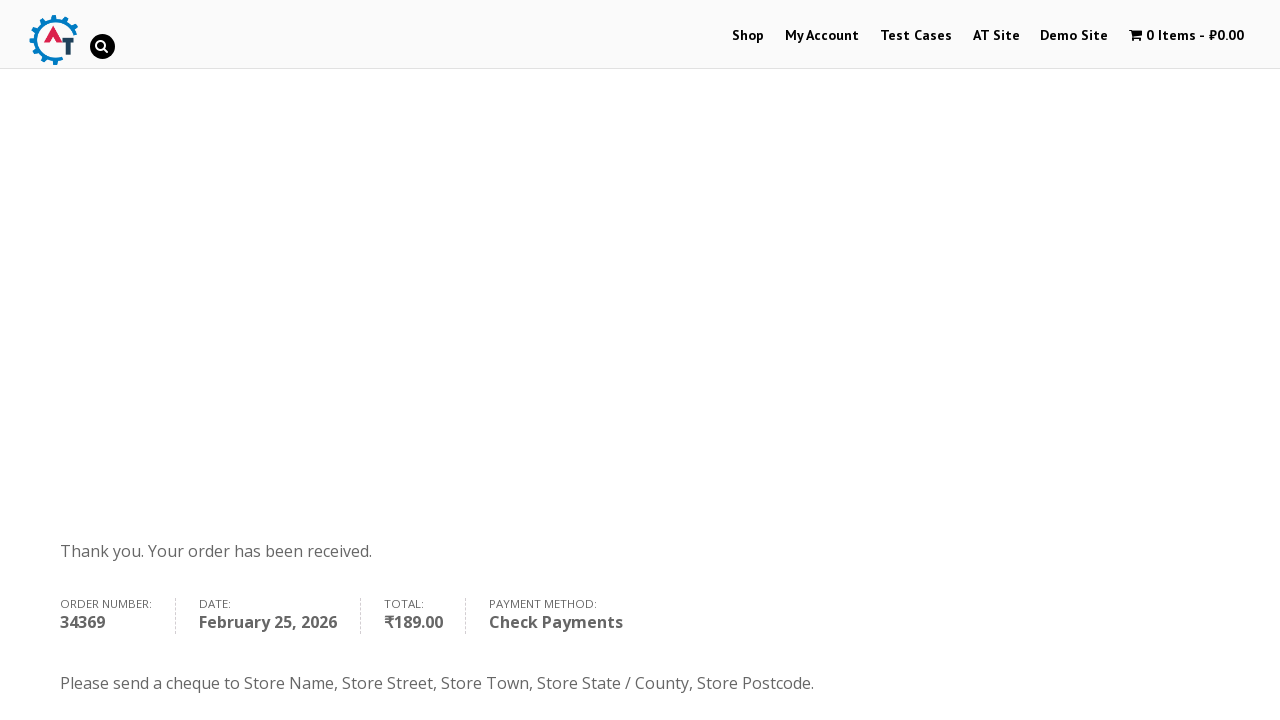

Verified order details showing 'Check Payments' as the payment method
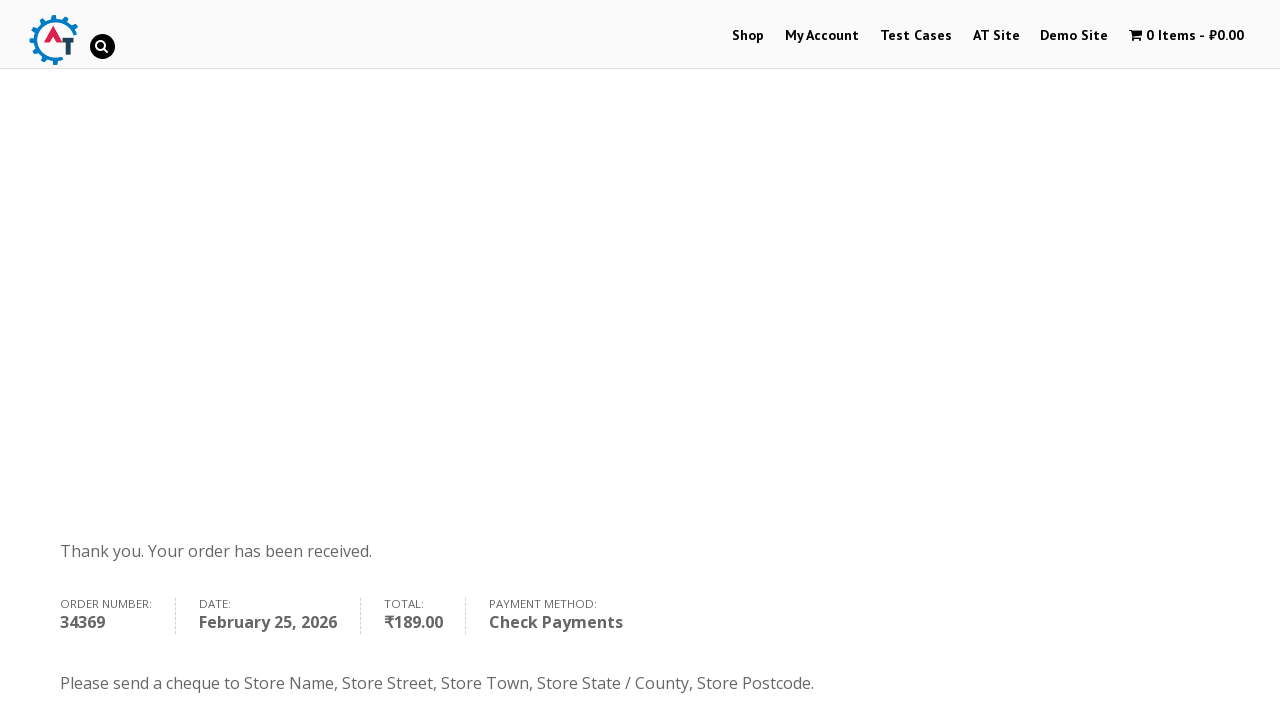

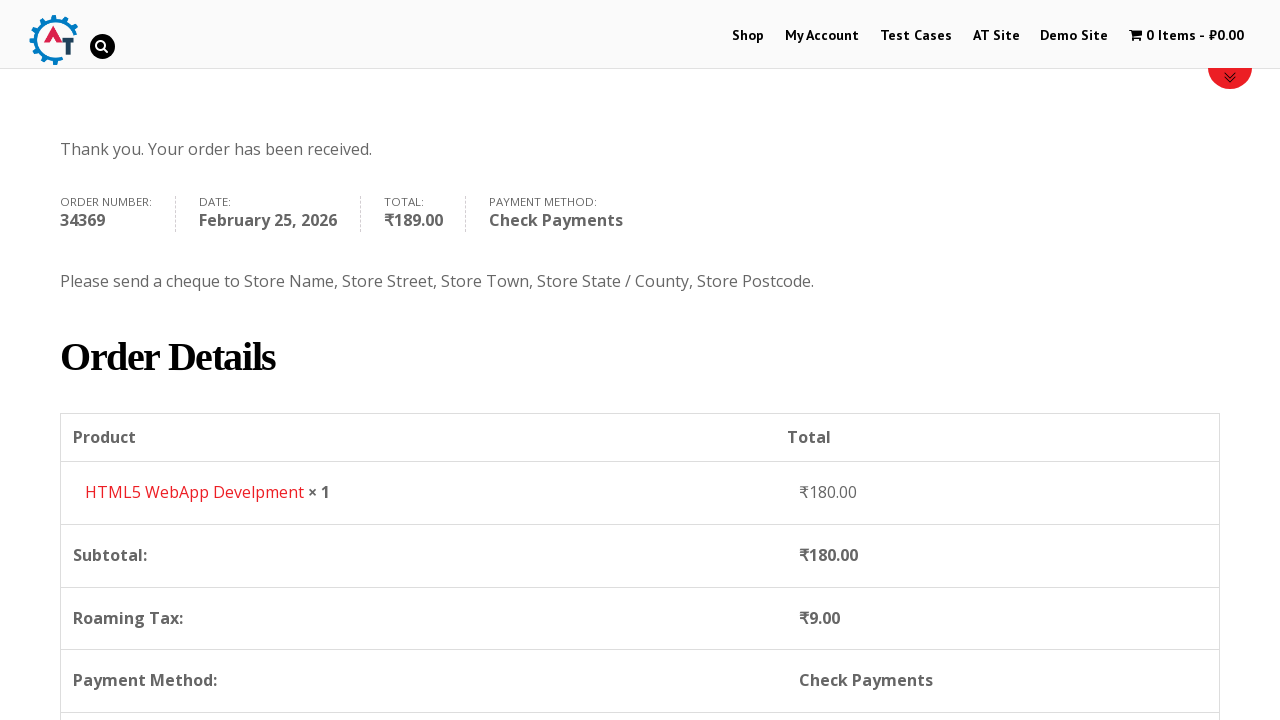